Tests clicking a radio button using JavaScript executor and validates the selection message

Starting URL: https://demoqa.com/radio-button

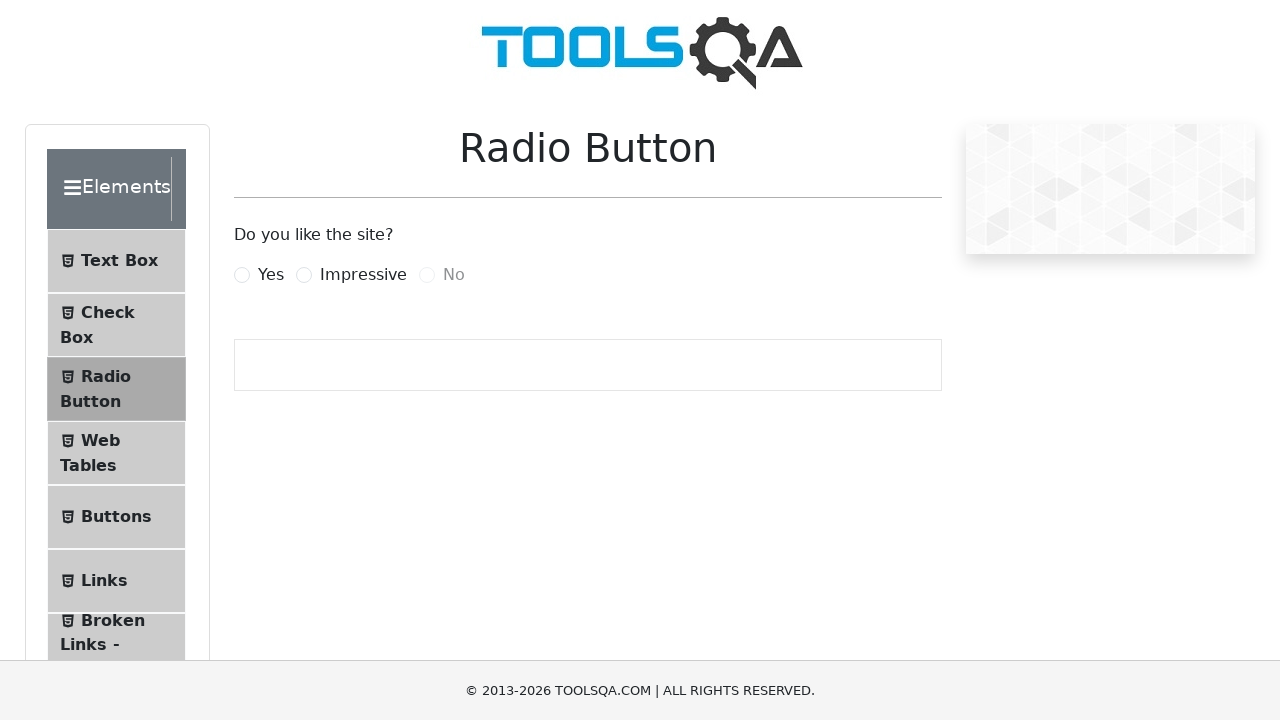

Clicked Yes radio button at (242, 275) on #yesRadio
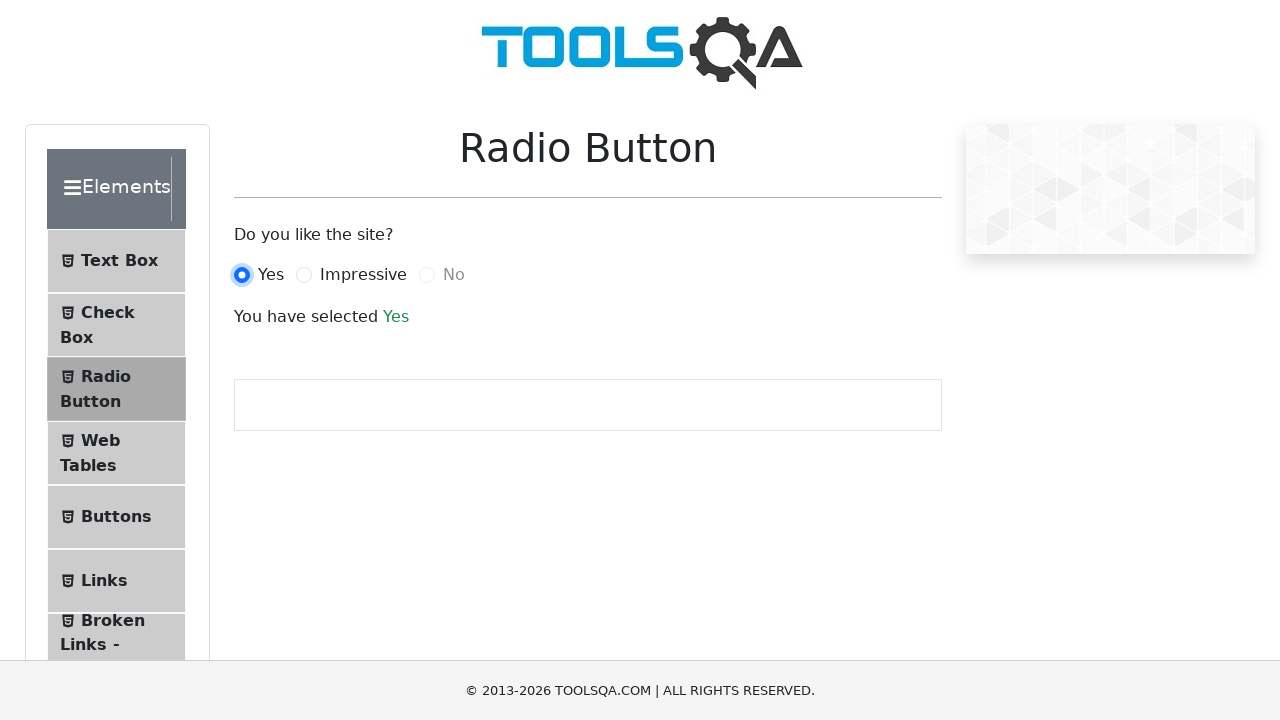

Verified success message displays 'You have selected Yes'
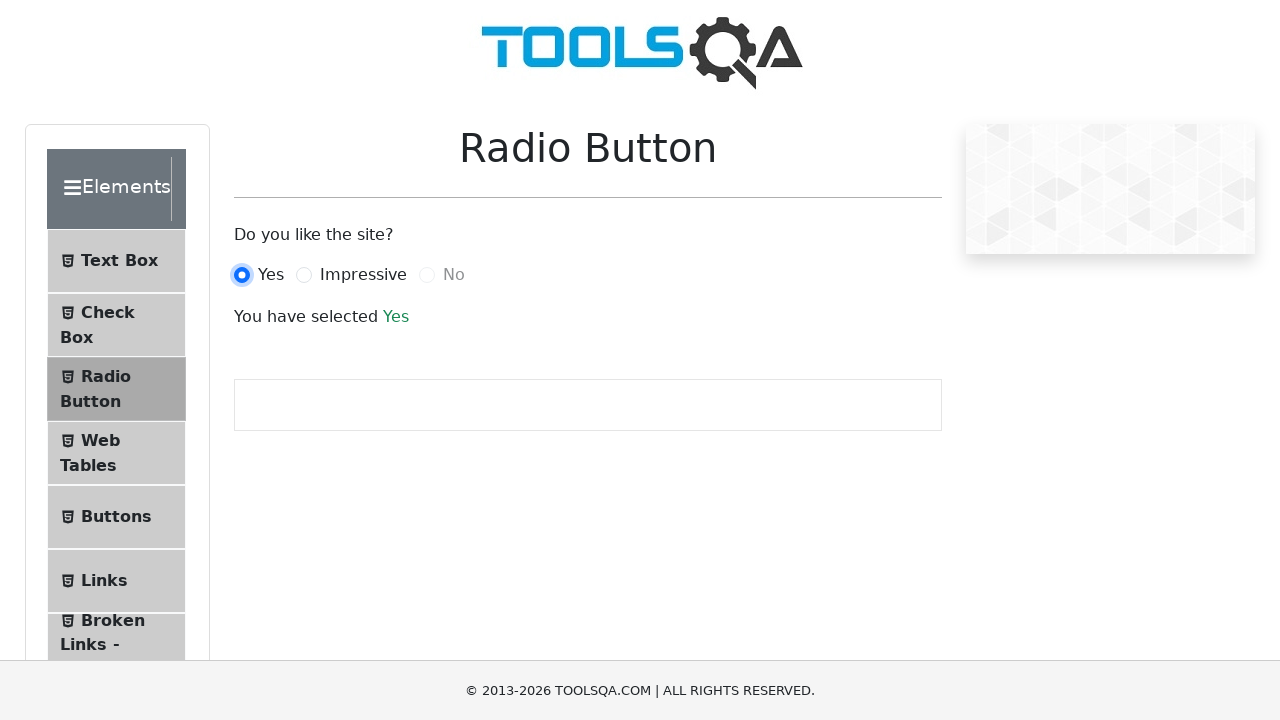

Verified No radio button is disabled
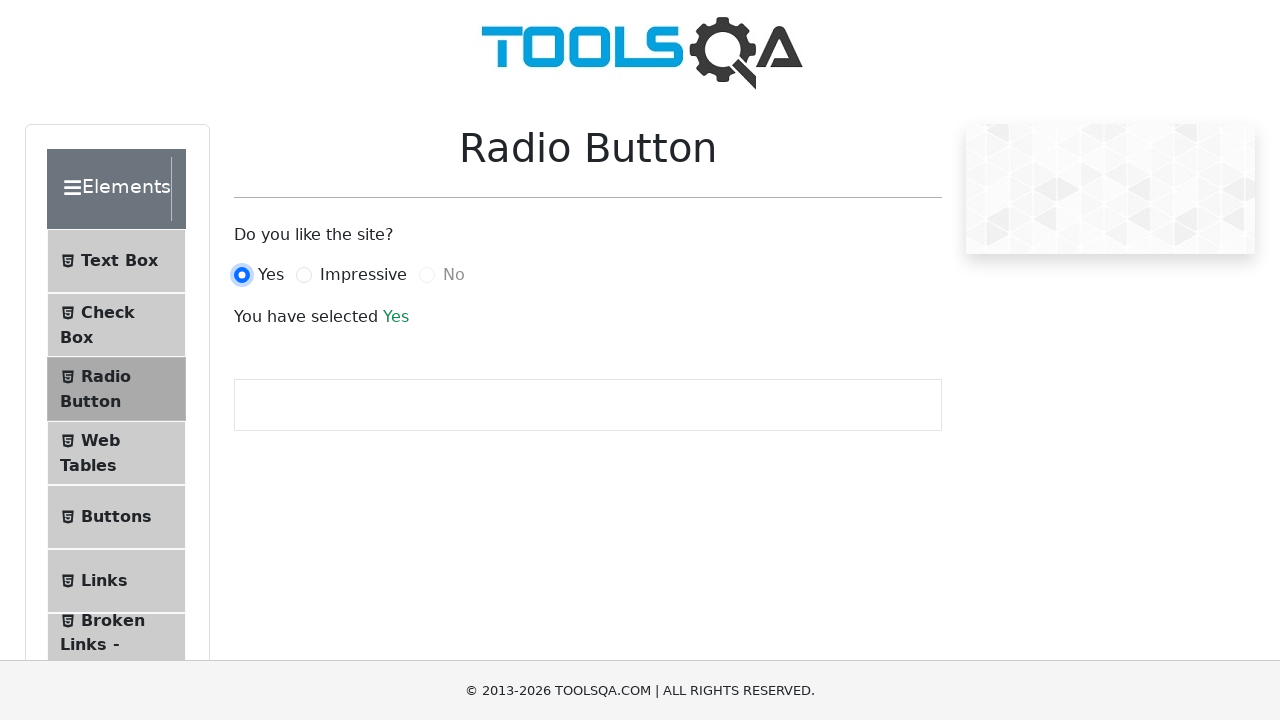

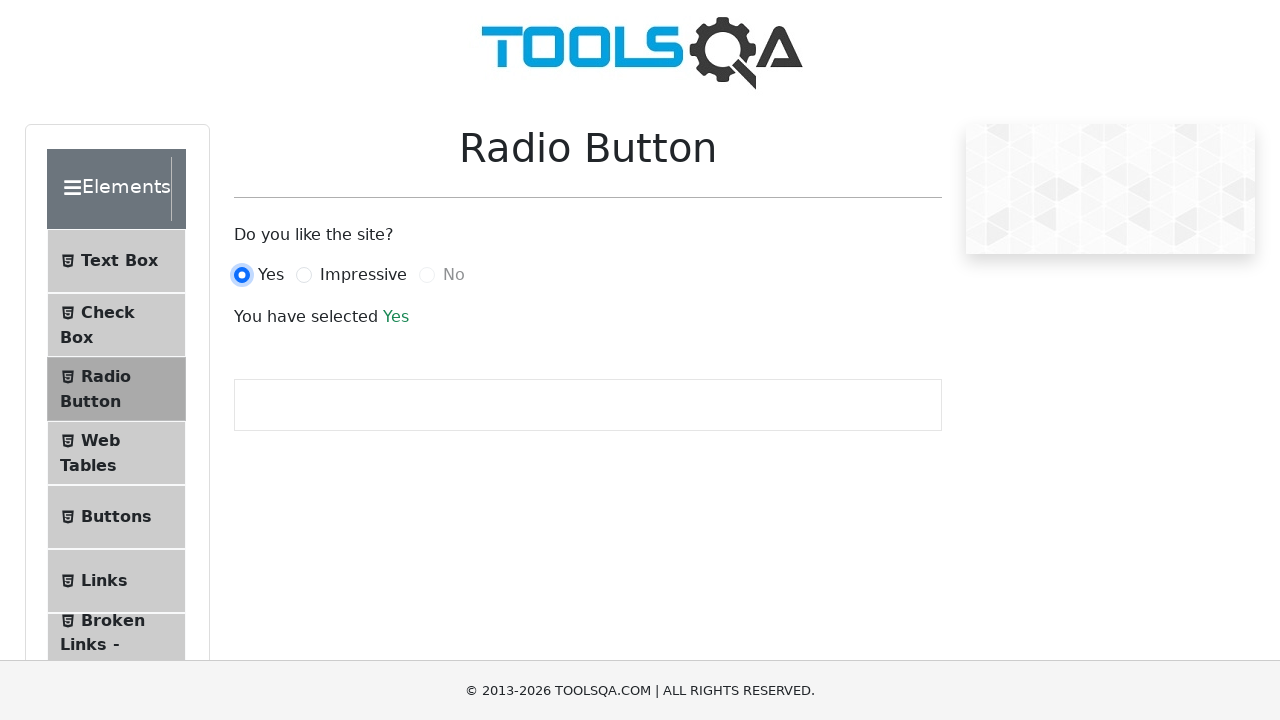